Tests checkbox functionality by clicking a checkbox, verifying it's selected, clicking again to deselect, and counting total checkboxes on the page

Starting URL: https://rahulshettyacademy.com/AutomationPractice/

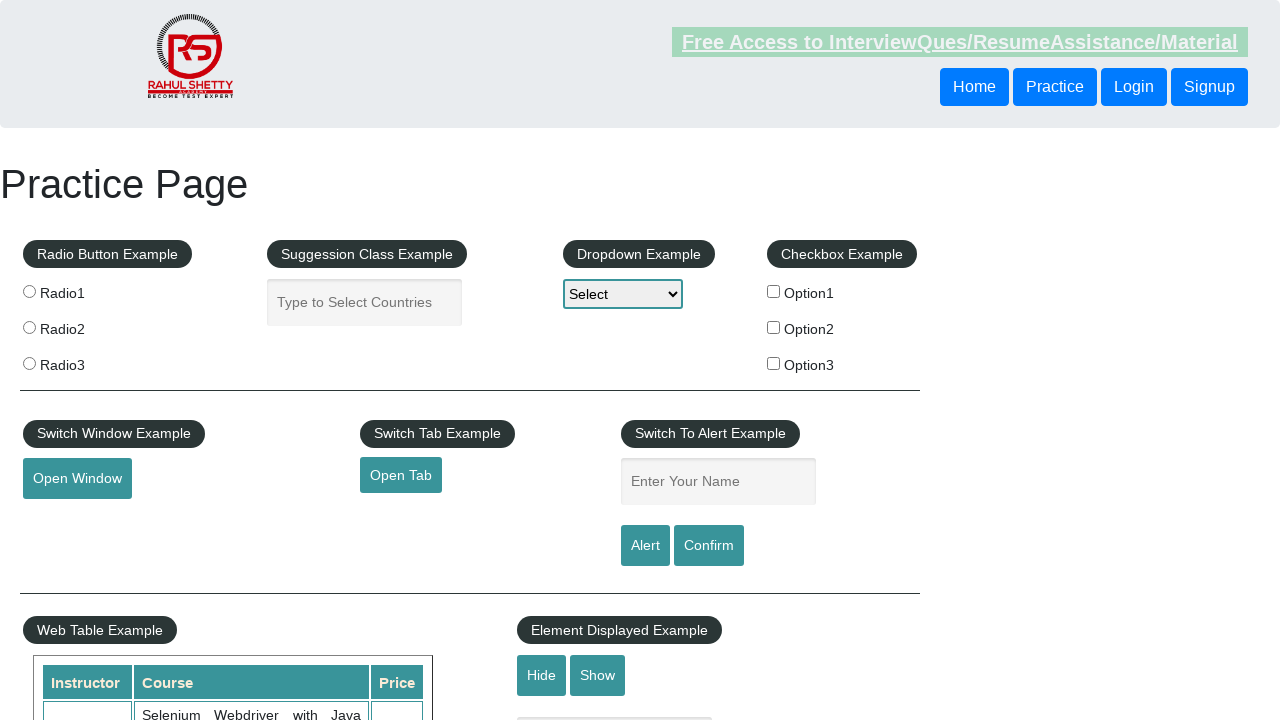

Clicked checkbox option 1 to select it at (774, 291) on #checkBoxOption1
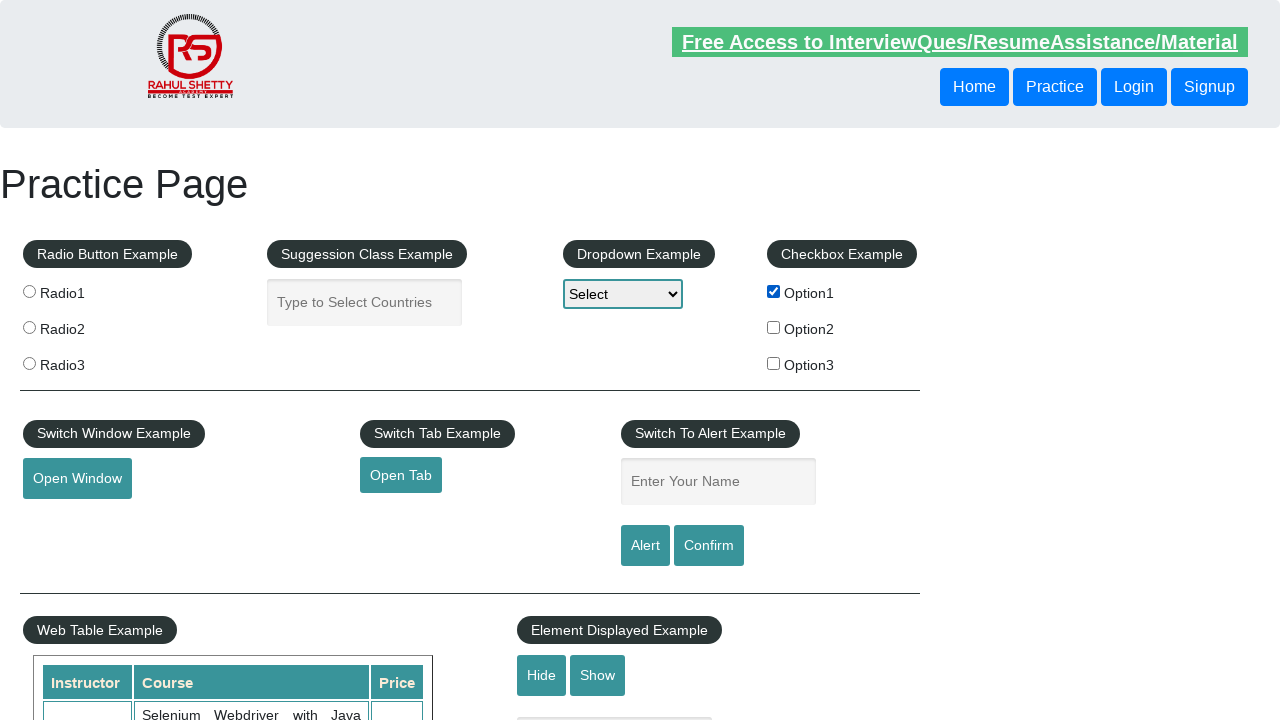

Verified checkbox option 1 is selected
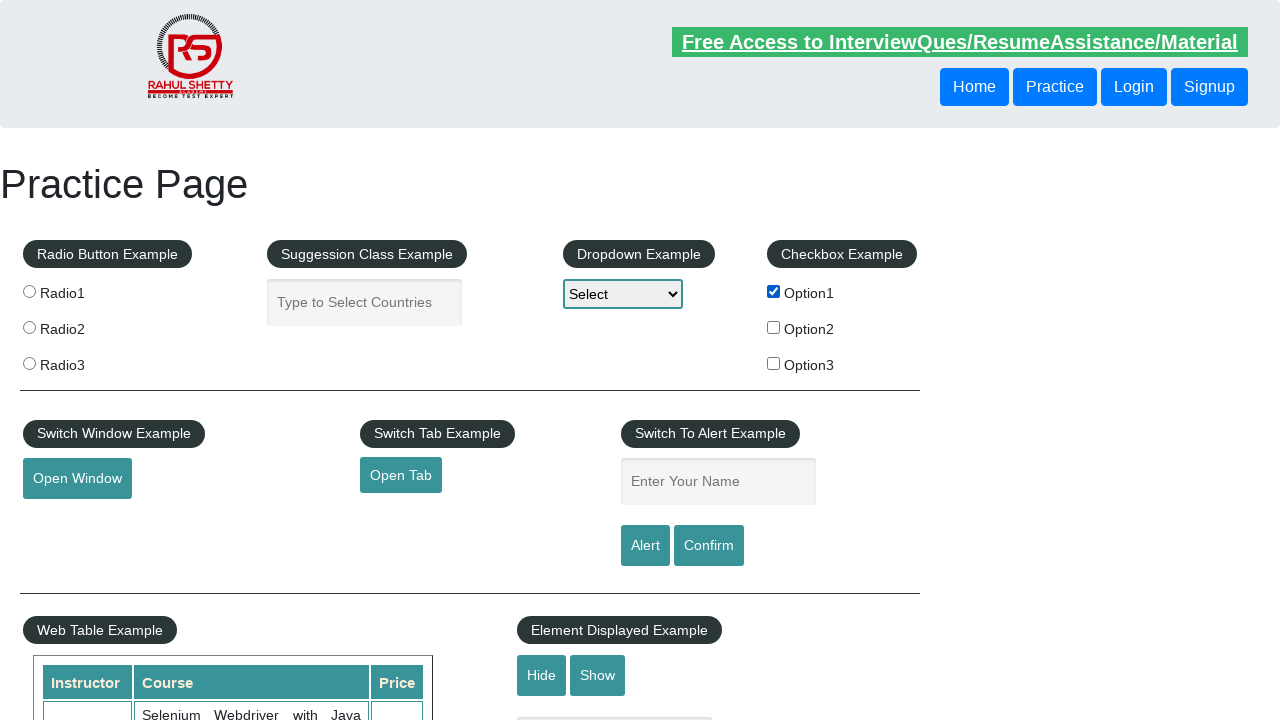

Clicked checkbox option 1 again to deselect it at (774, 291) on #checkBoxOption1
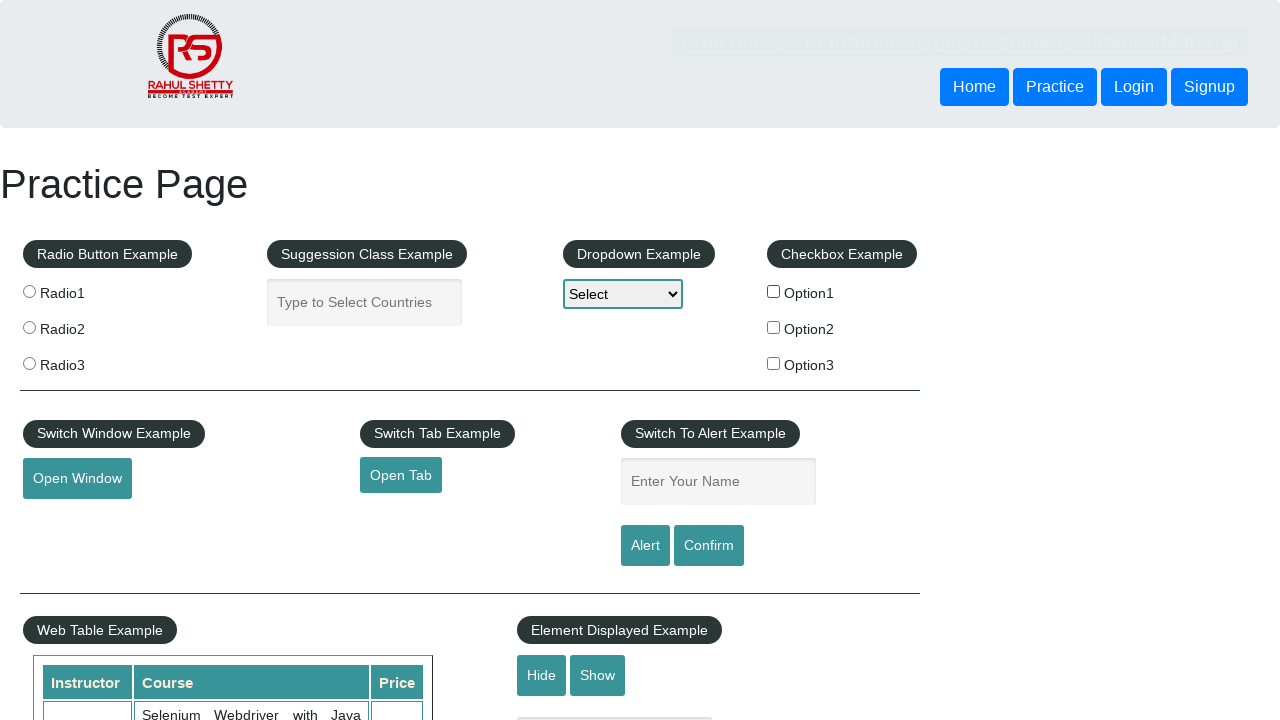

Verified checkbox option 1 is deselected
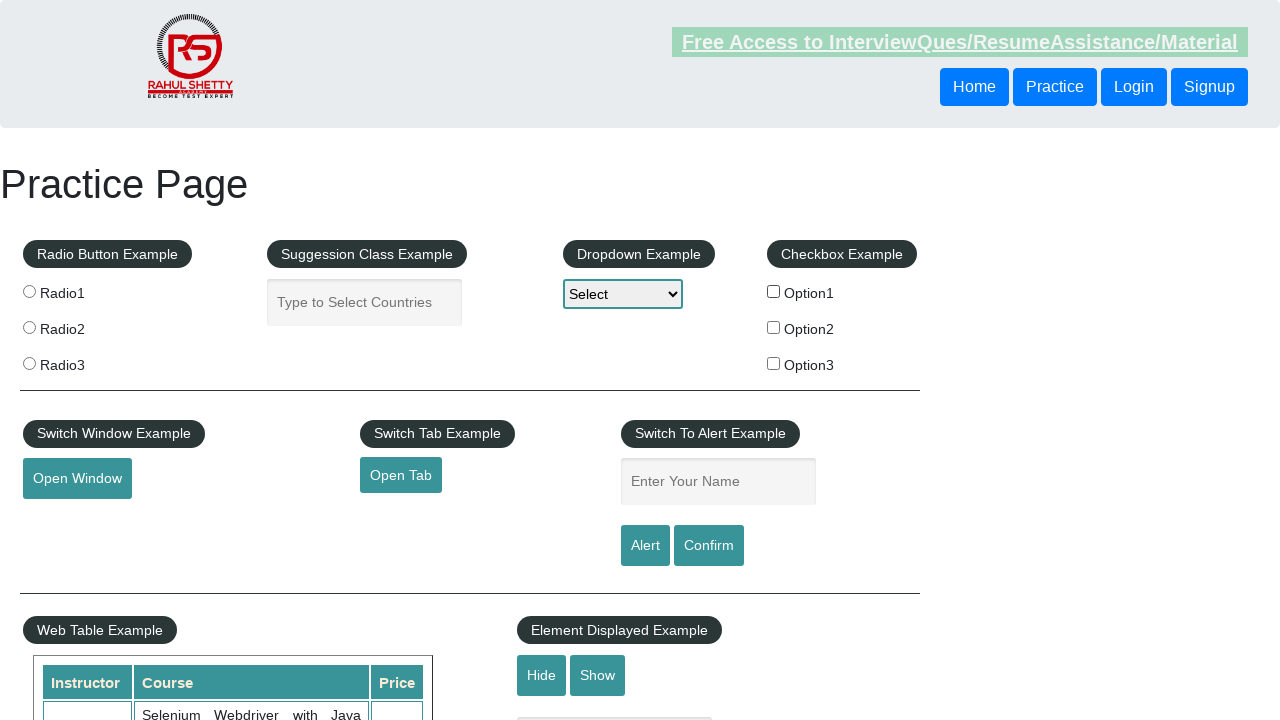

Counted total checkboxes on page: 3
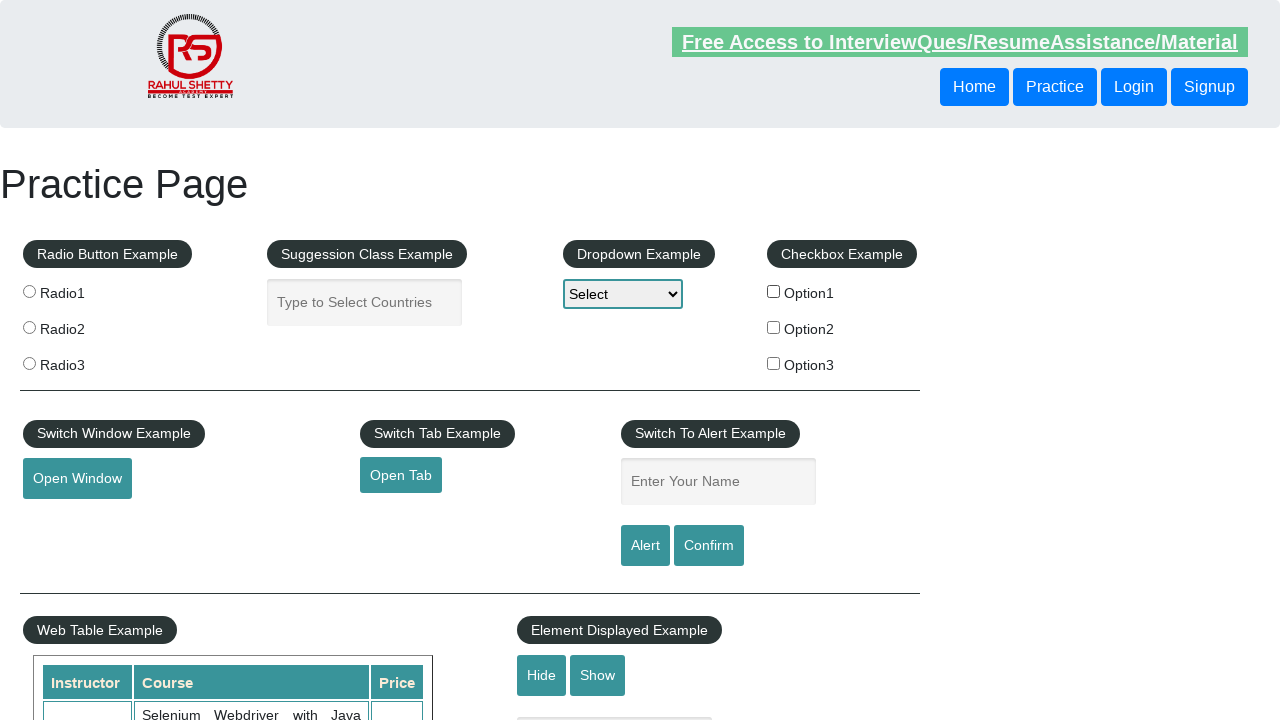

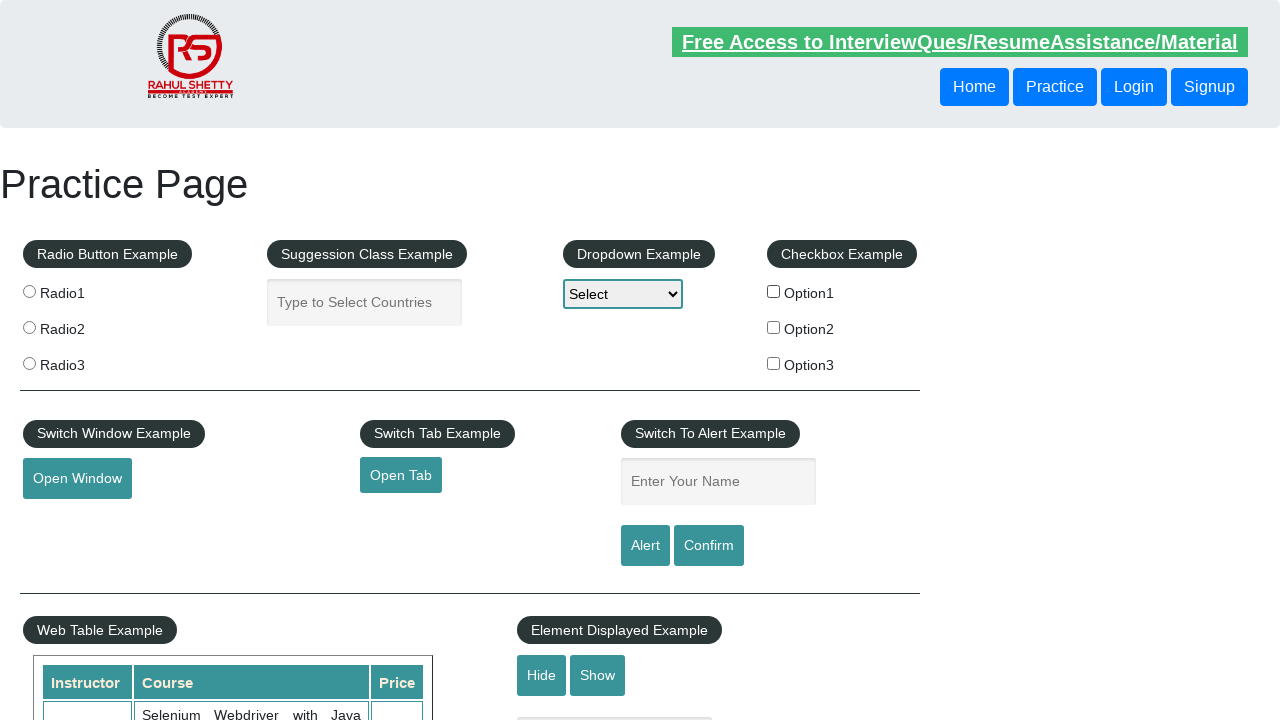